Tests drag and drop functionality on jQuery UI demo page by dragging an element and dropping it onto a target area

Starting URL: https://jqueryui.com/droppable/

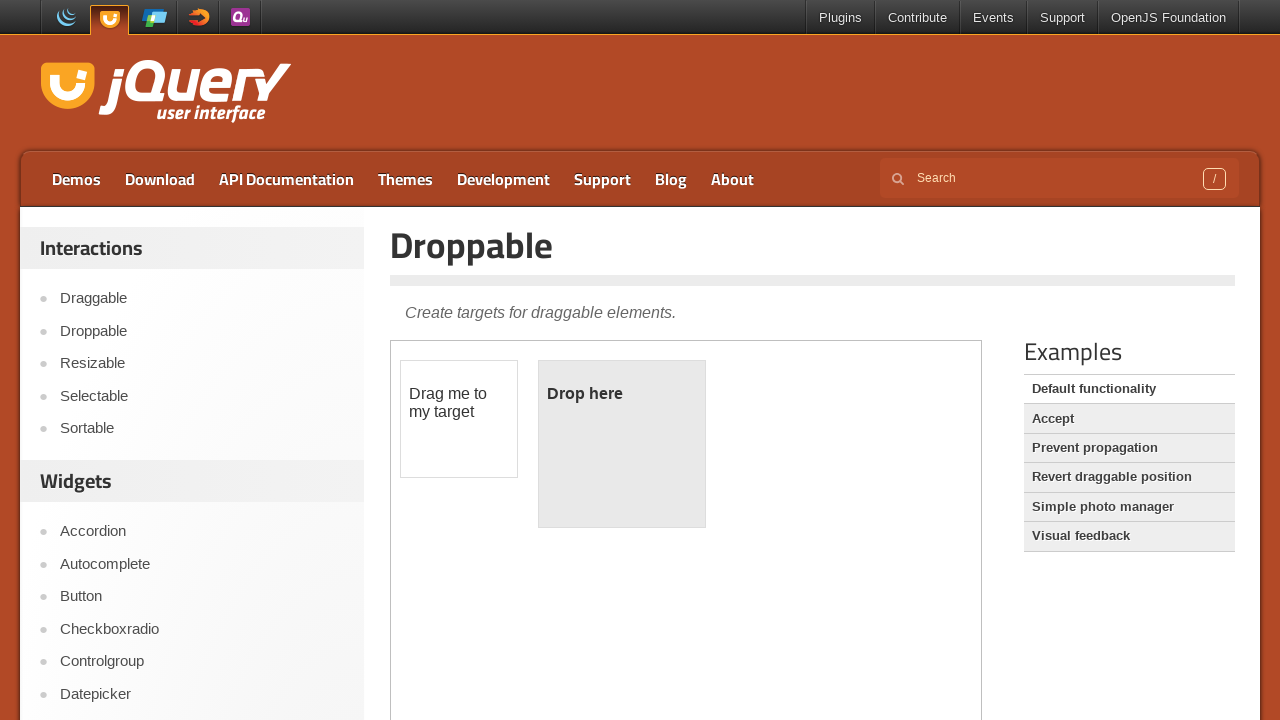

Navigated to jQuery UI droppable demo page
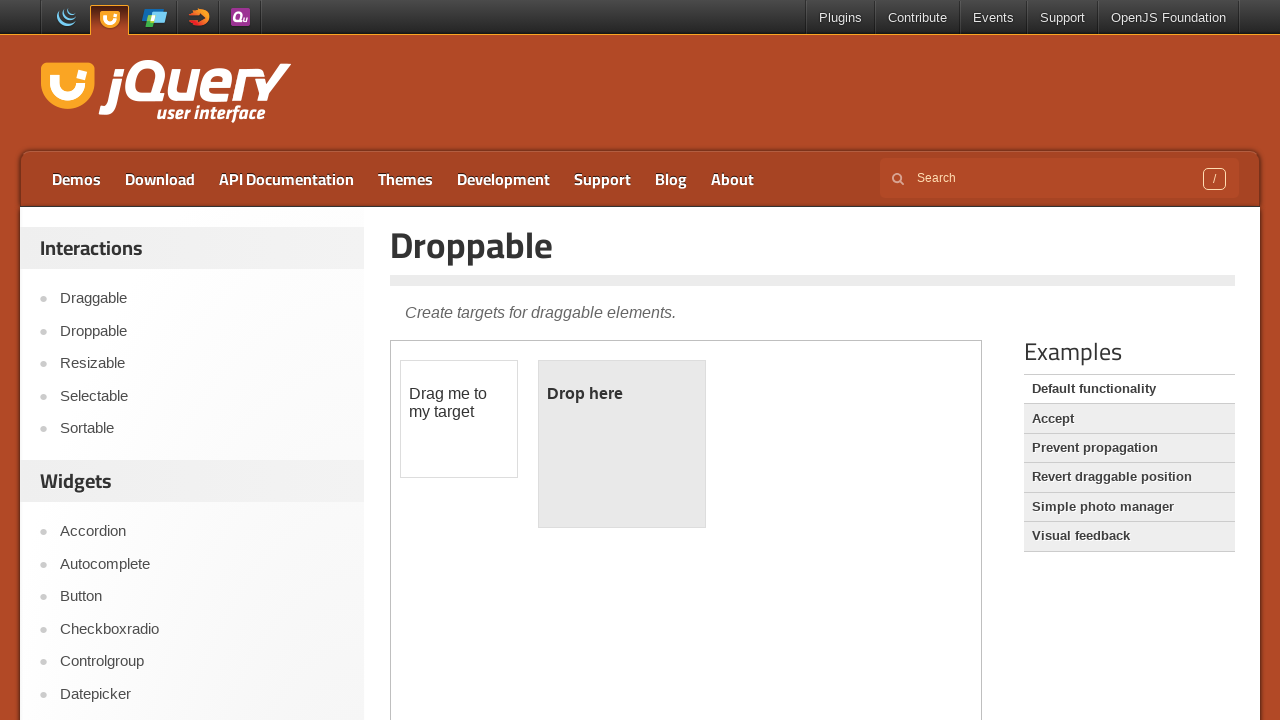

Located iframe containing drag and drop demo
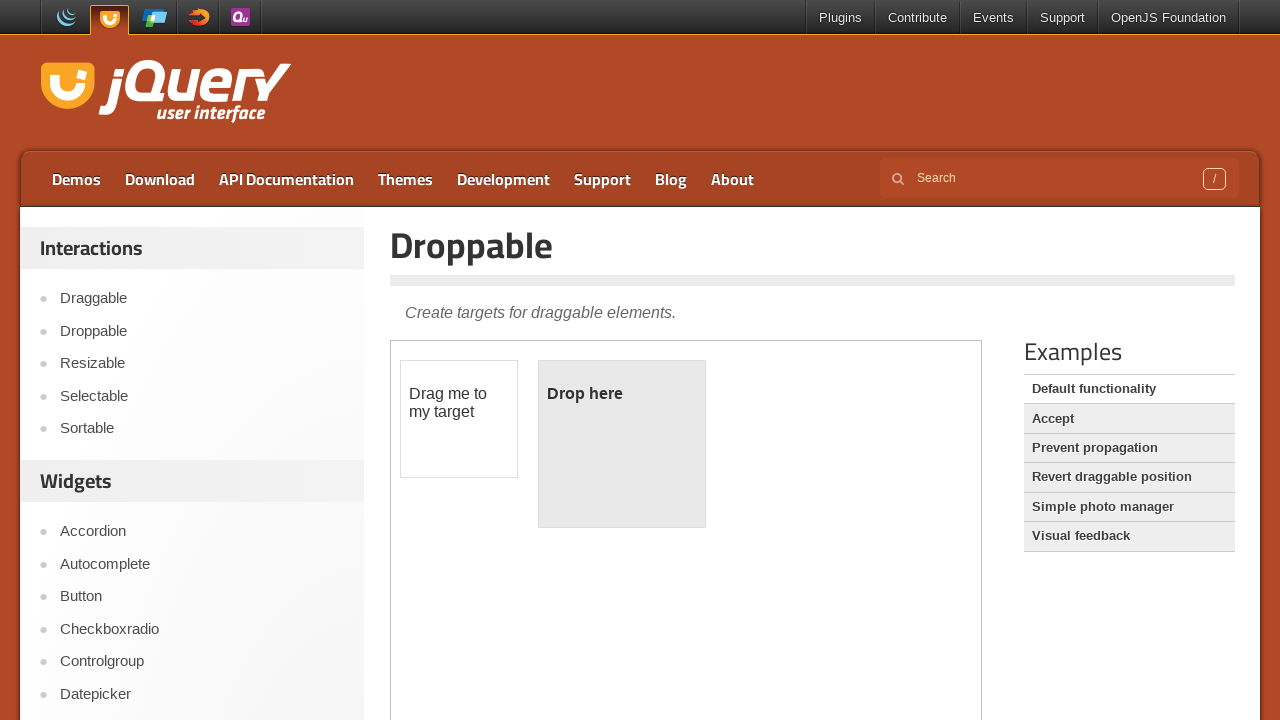

Located draggable element
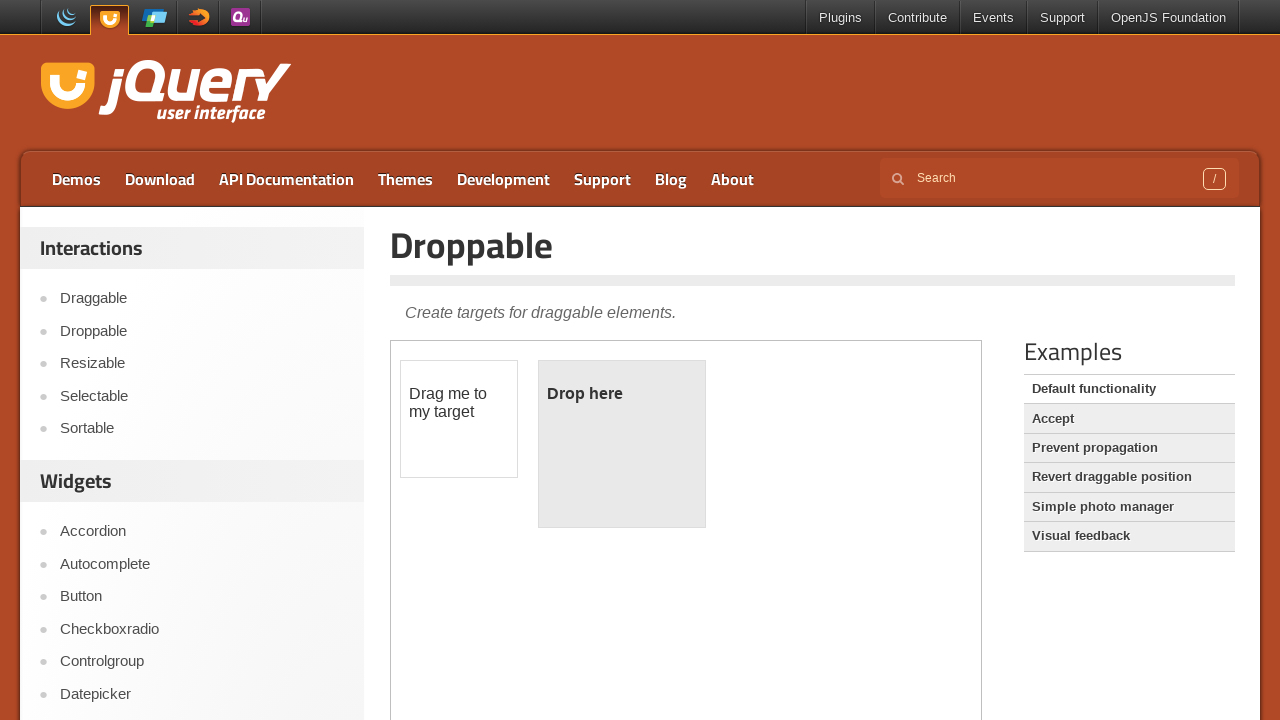

Located droppable target element
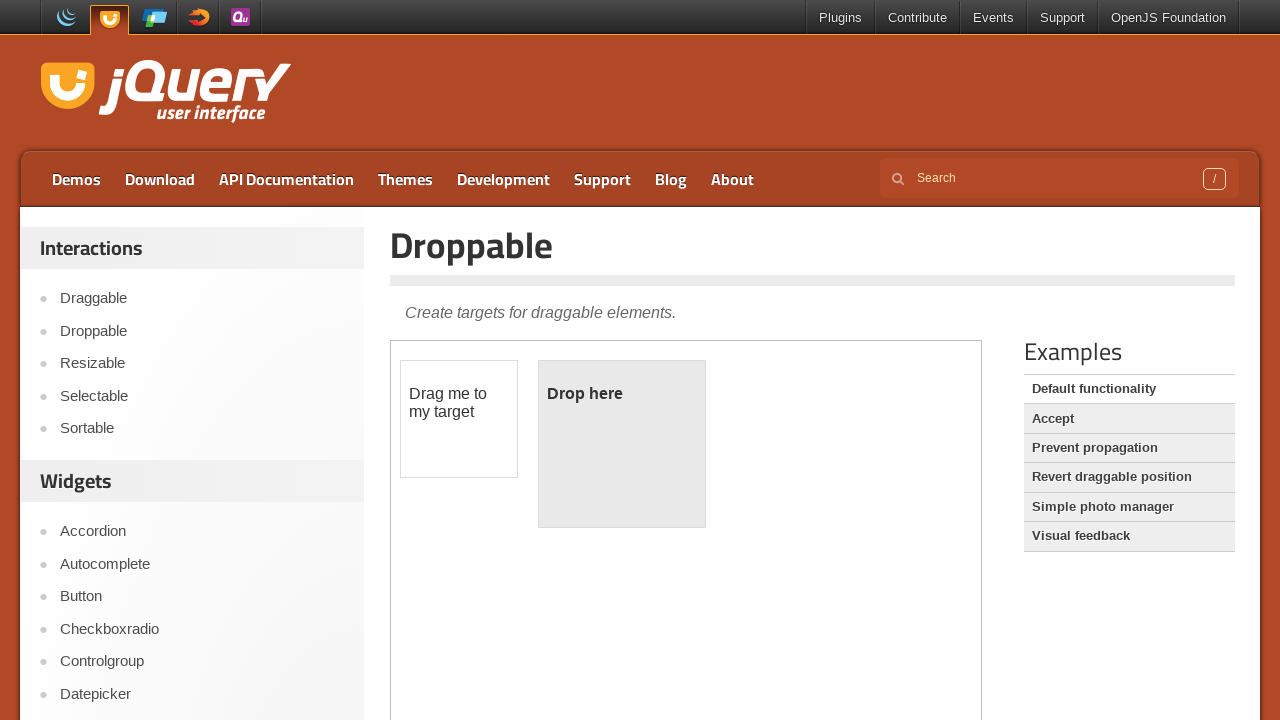

Dragged element onto droppable target area at (622, 444)
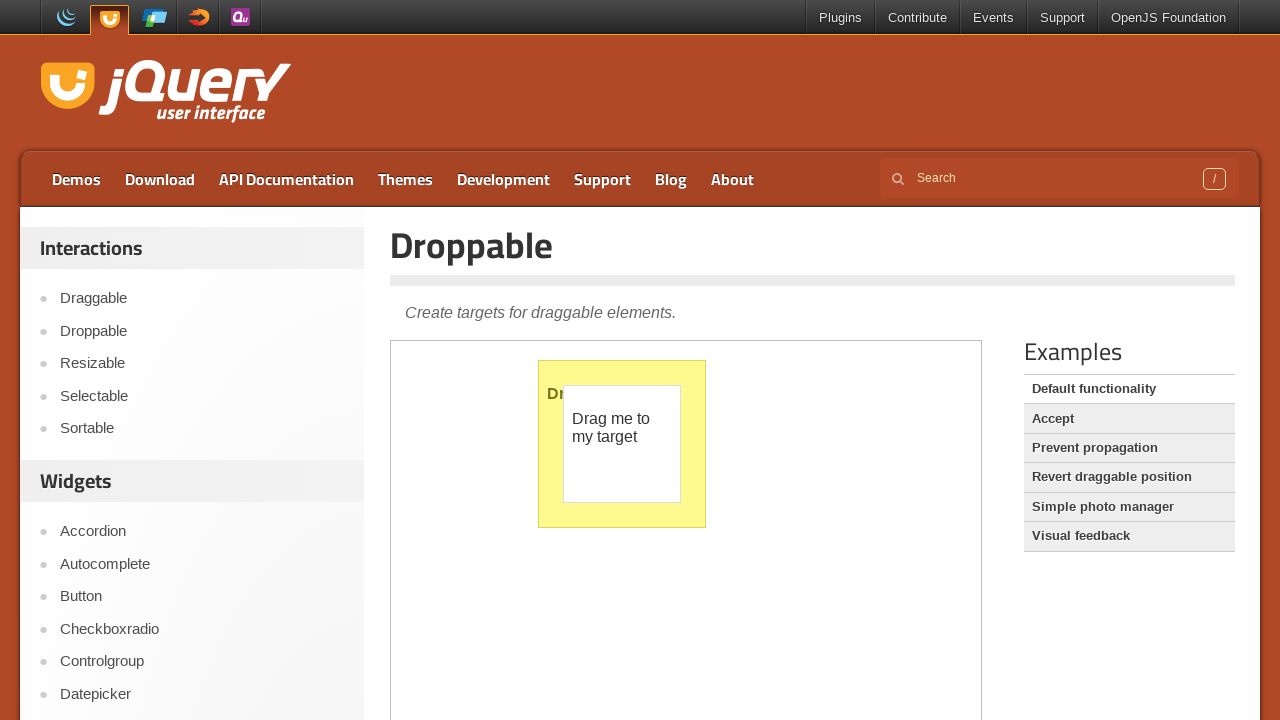

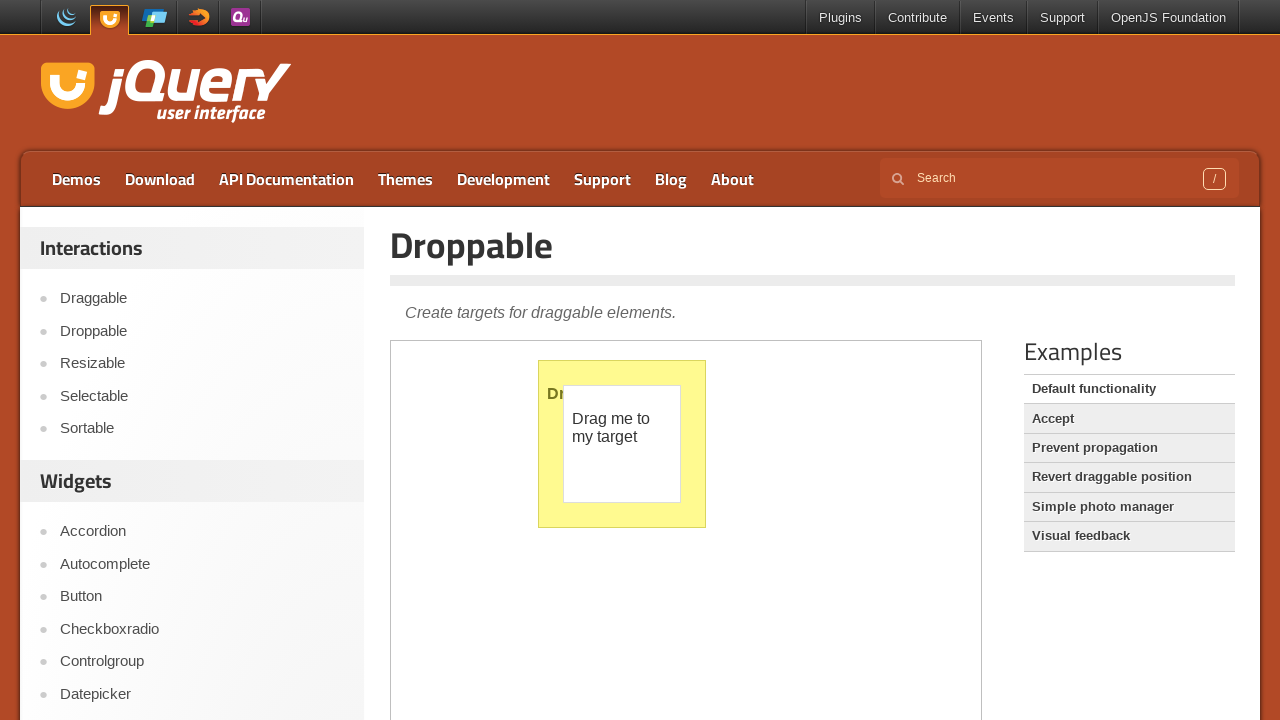